Tests static dropdown selection functionality by selecting currency options using different methods - by index, value, and visible text

Starting URL: https://rahulshettyacademy.com/dropdownsPractise/

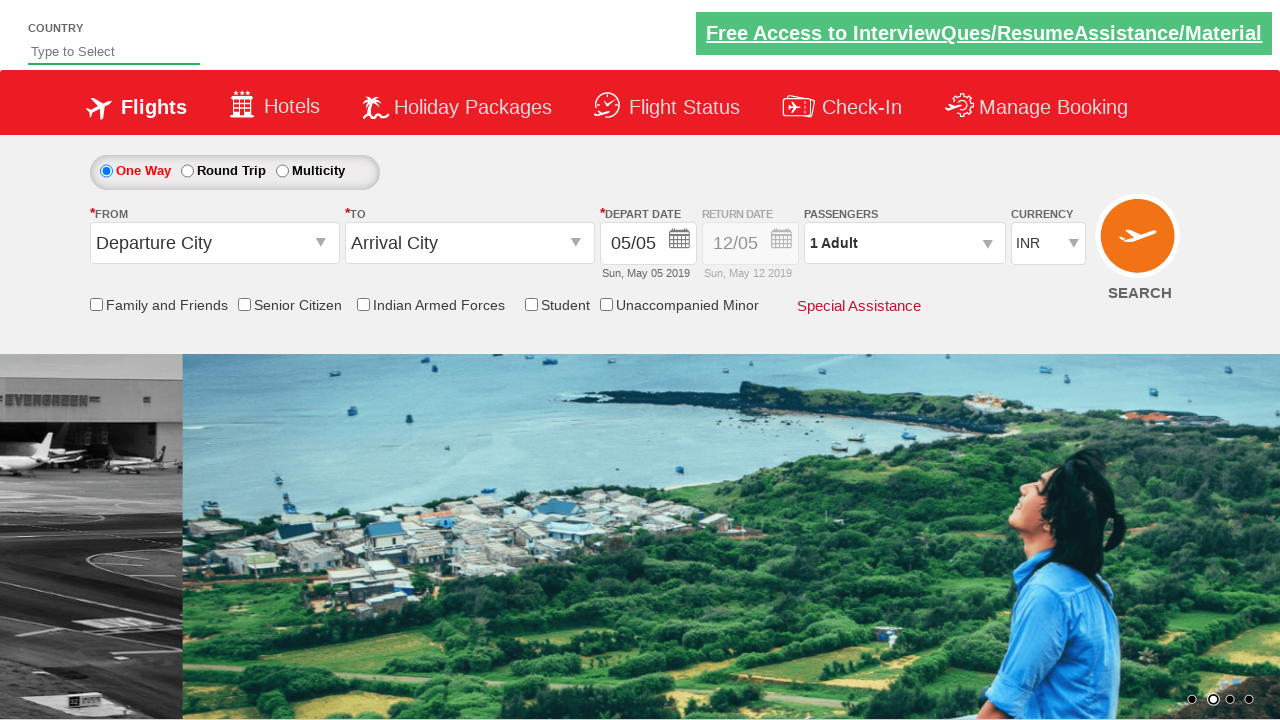

Located currency dropdown element
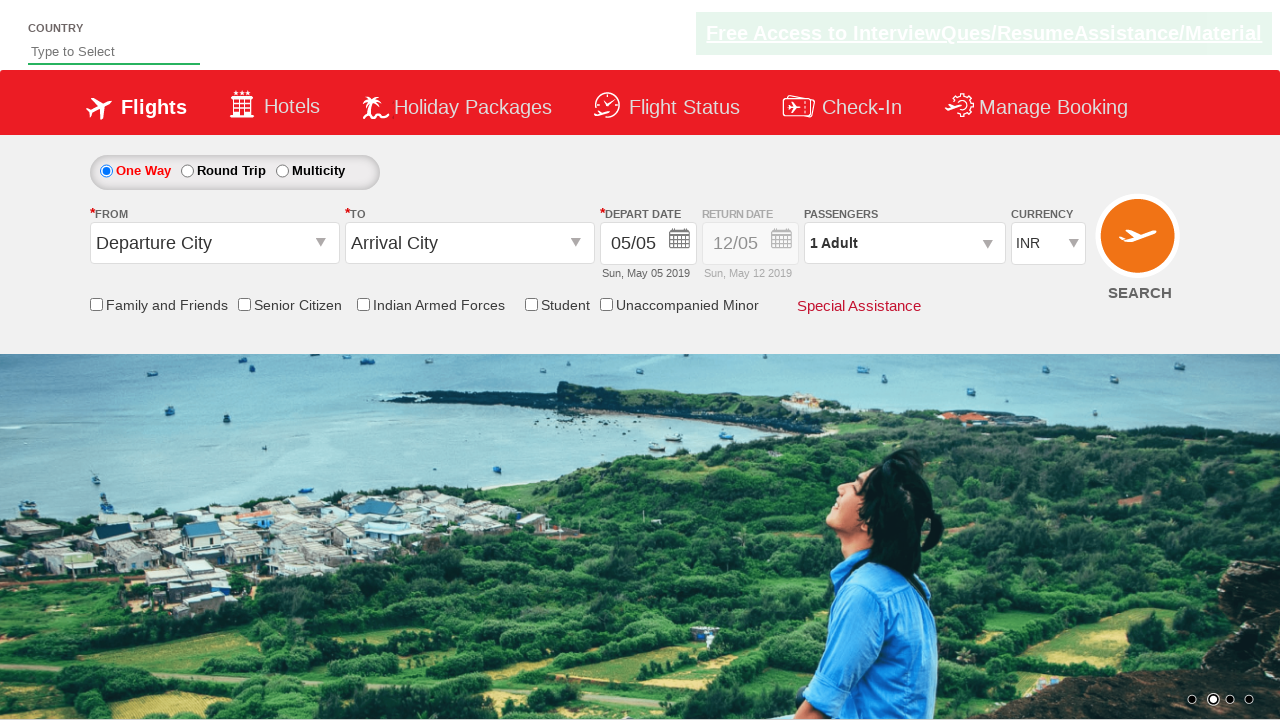

Selected currency dropdown option by index 3 on #ctl00_mainContent_DropDownListCurrency
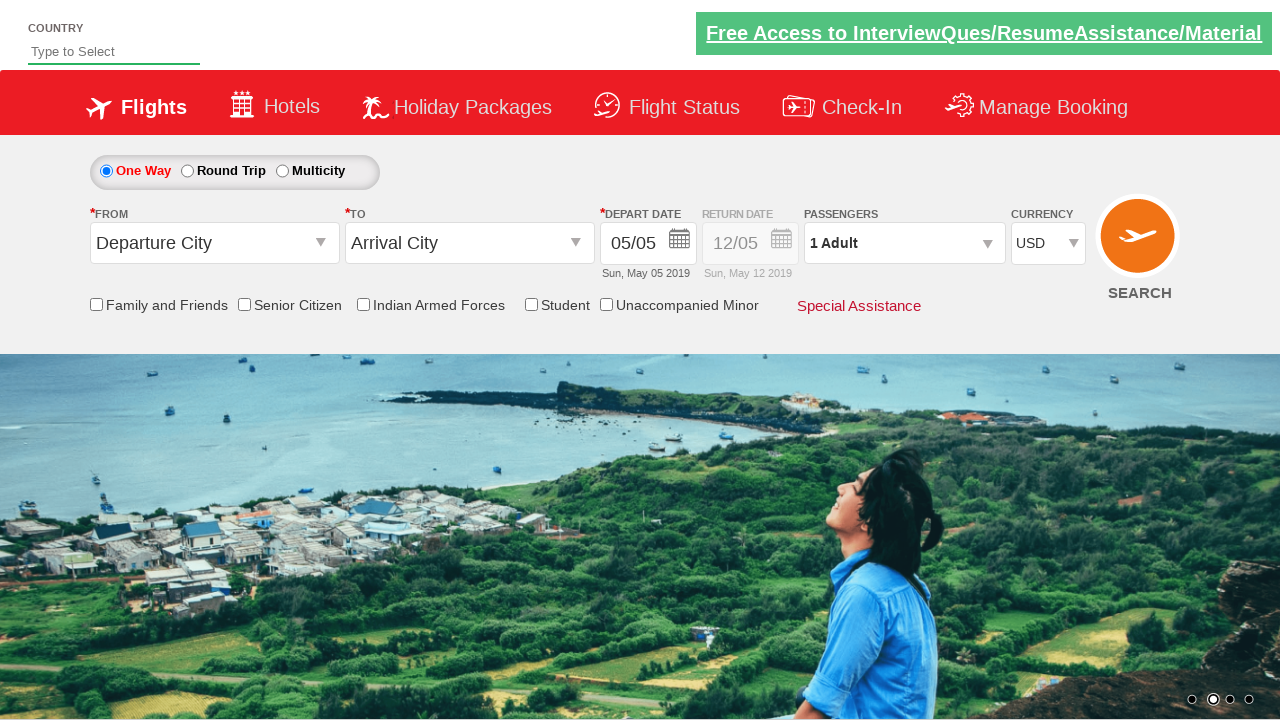

Selected currency dropdown option by value 'AED' on #ctl00_mainContent_DropDownListCurrency
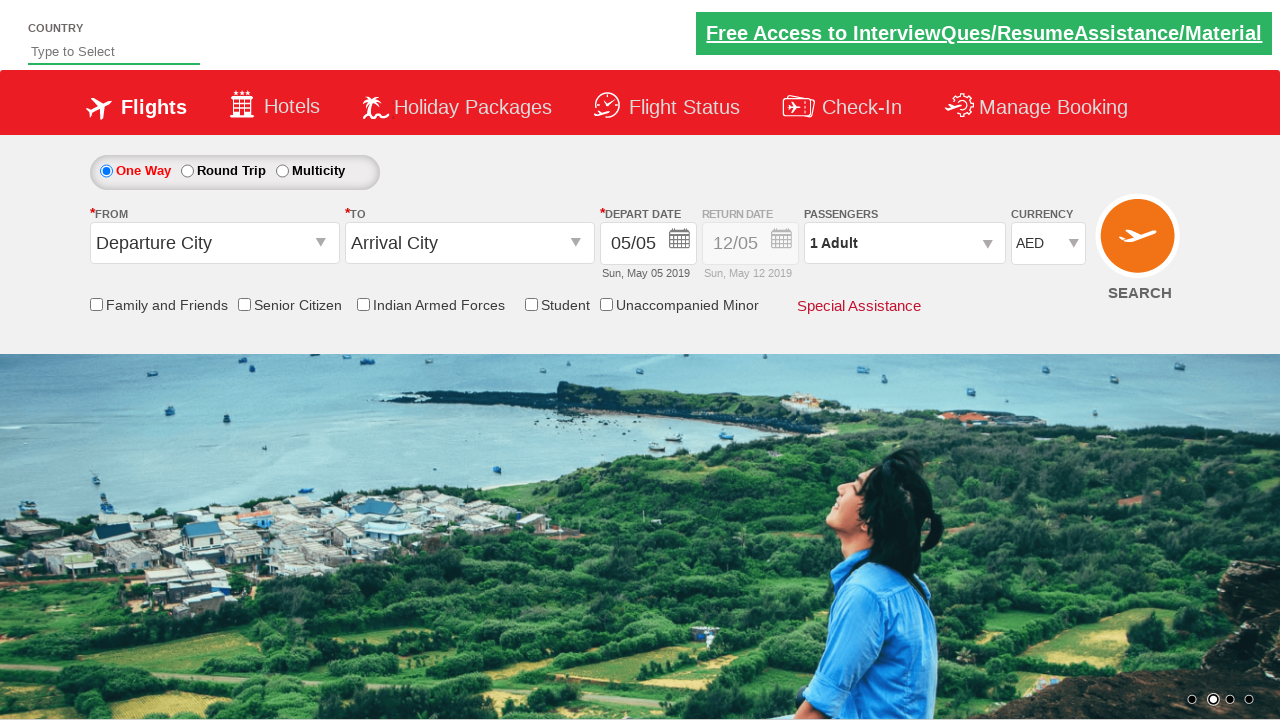

Selected currency dropdown option by label 'INR' on #ctl00_mainContent_DropDownListCurrency
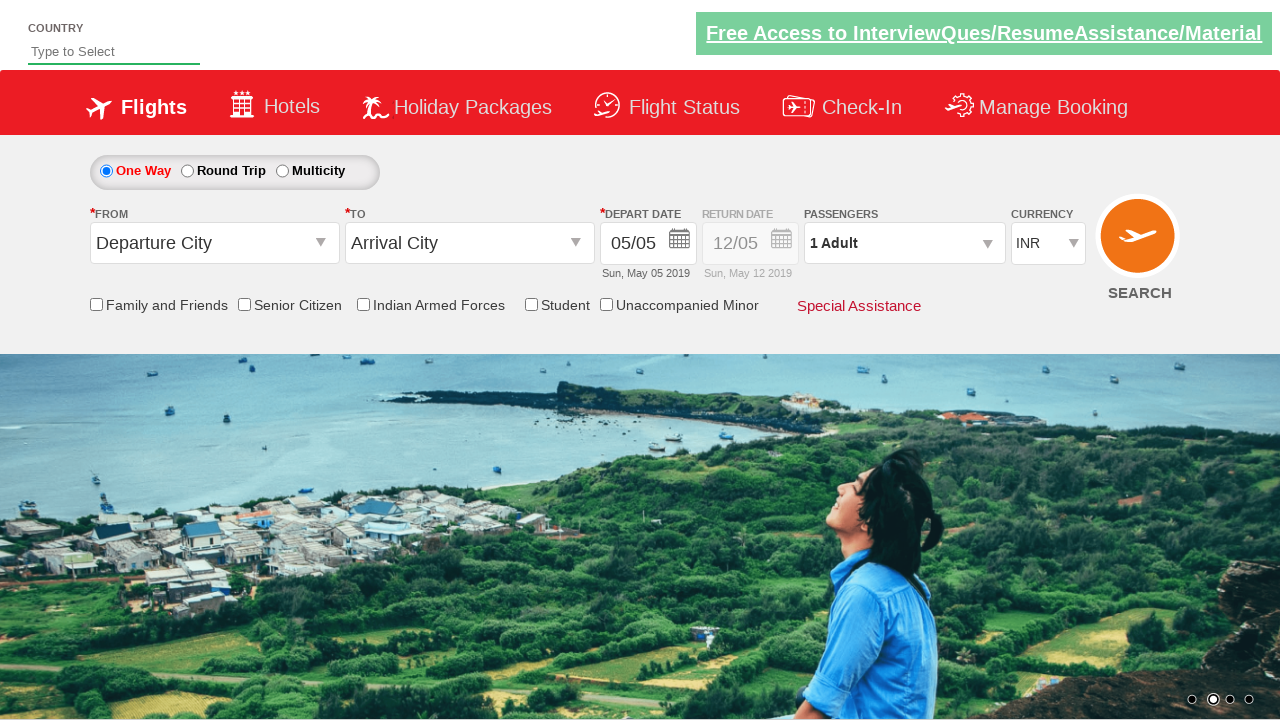

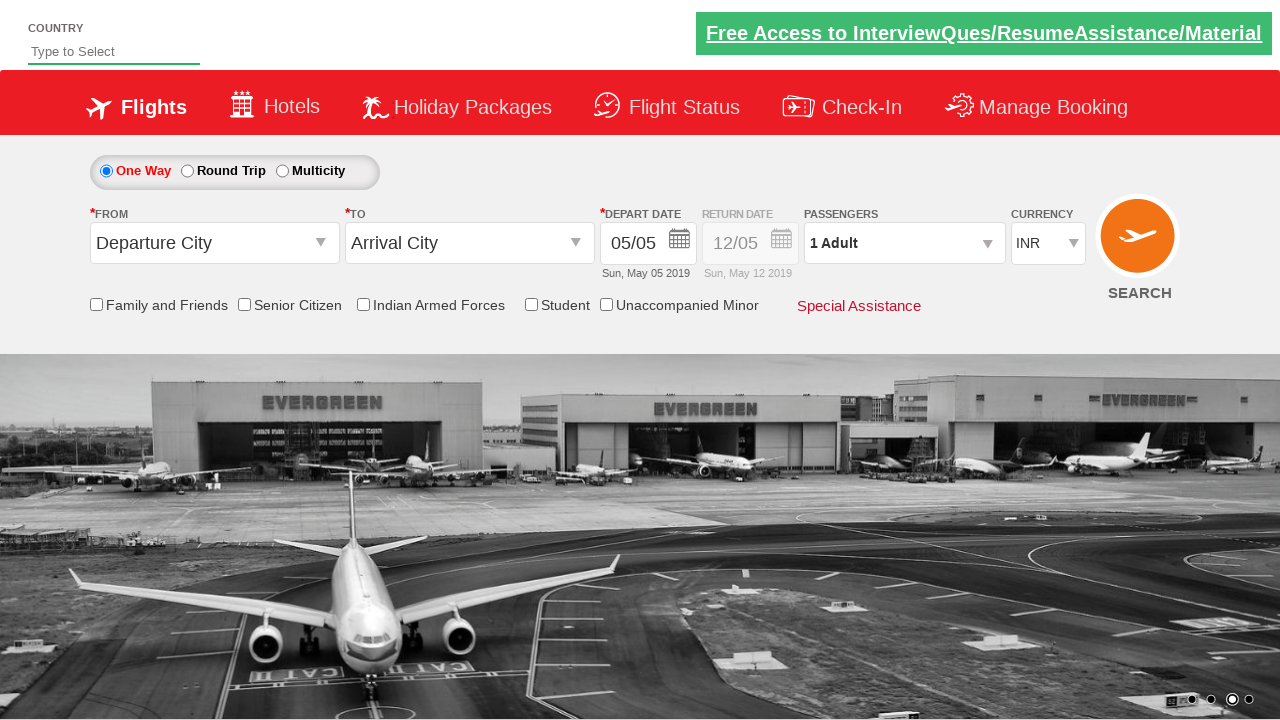